Demonstrates browser window management by getting the current window dimensions and then resizing the window to 500x500 pixels.

Starting URL: https://www.flipkart.com/

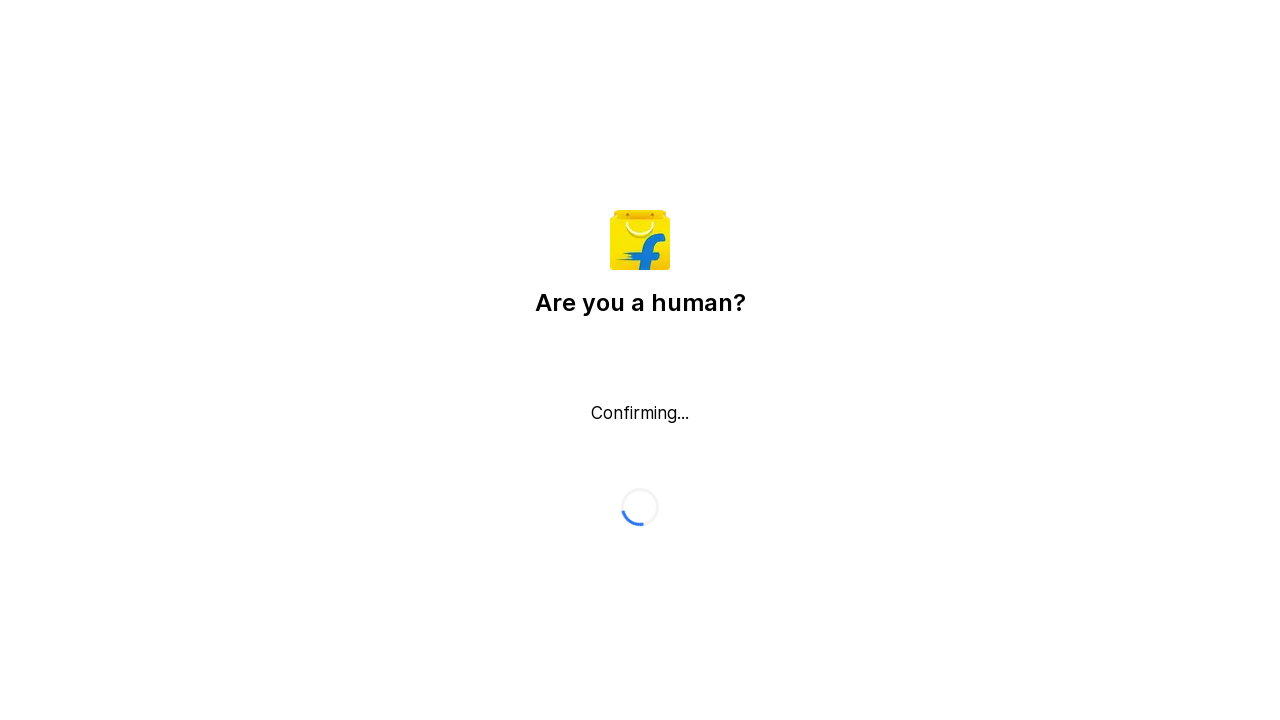

Retrieved current browser window dimensions
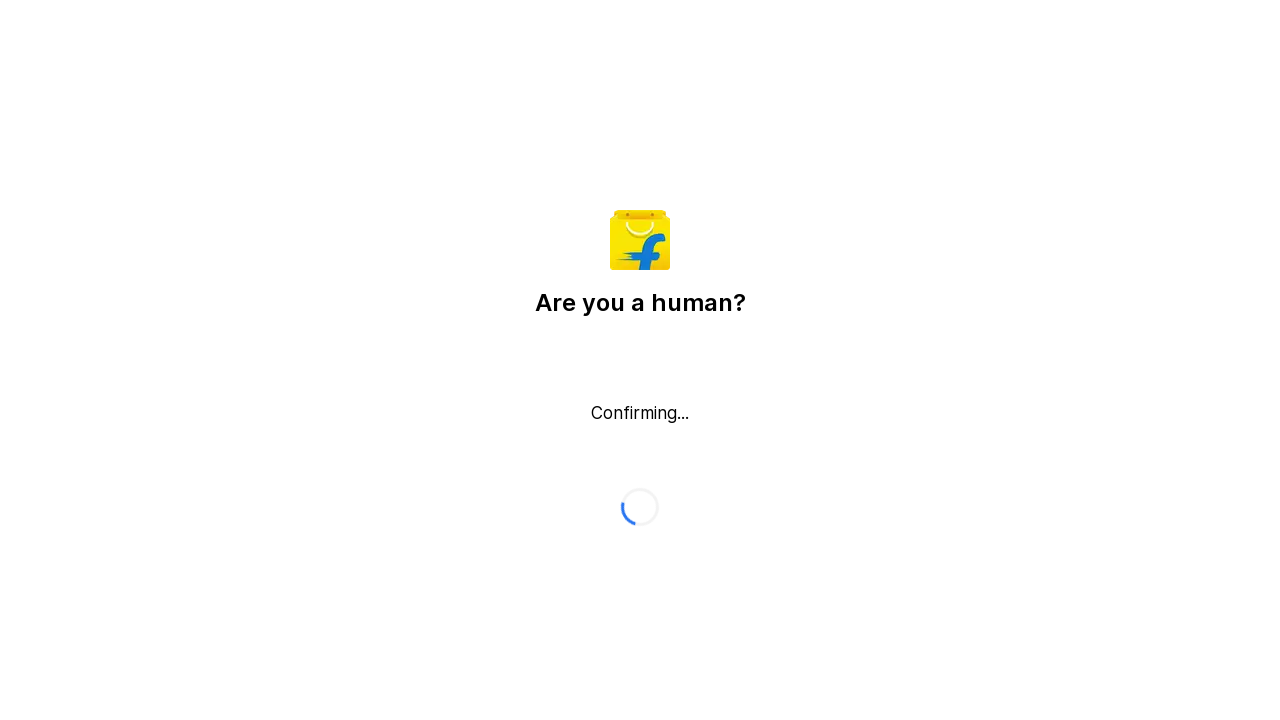

Resized browser window to 500x500 pixels
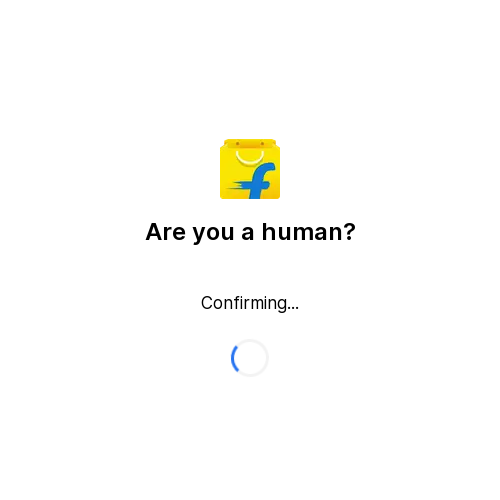

Waited 1 second to observe page at new window size
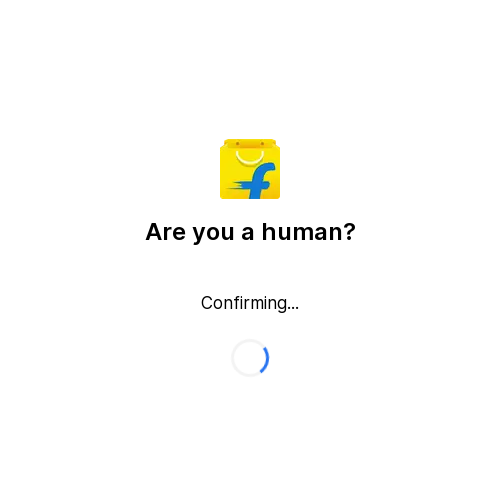

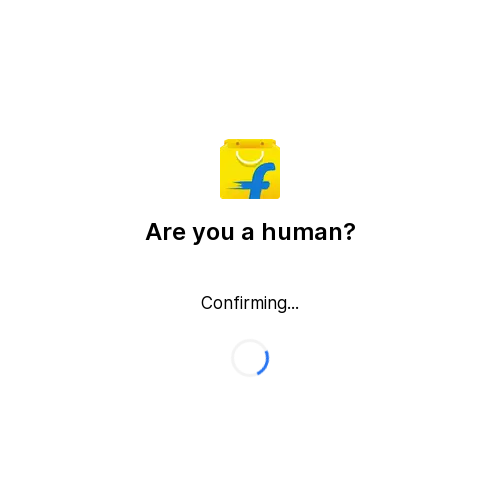